Navigates to example.com and clicks the first link found on the page to test basic link navigation functionality.

Starting URL: http://example.com

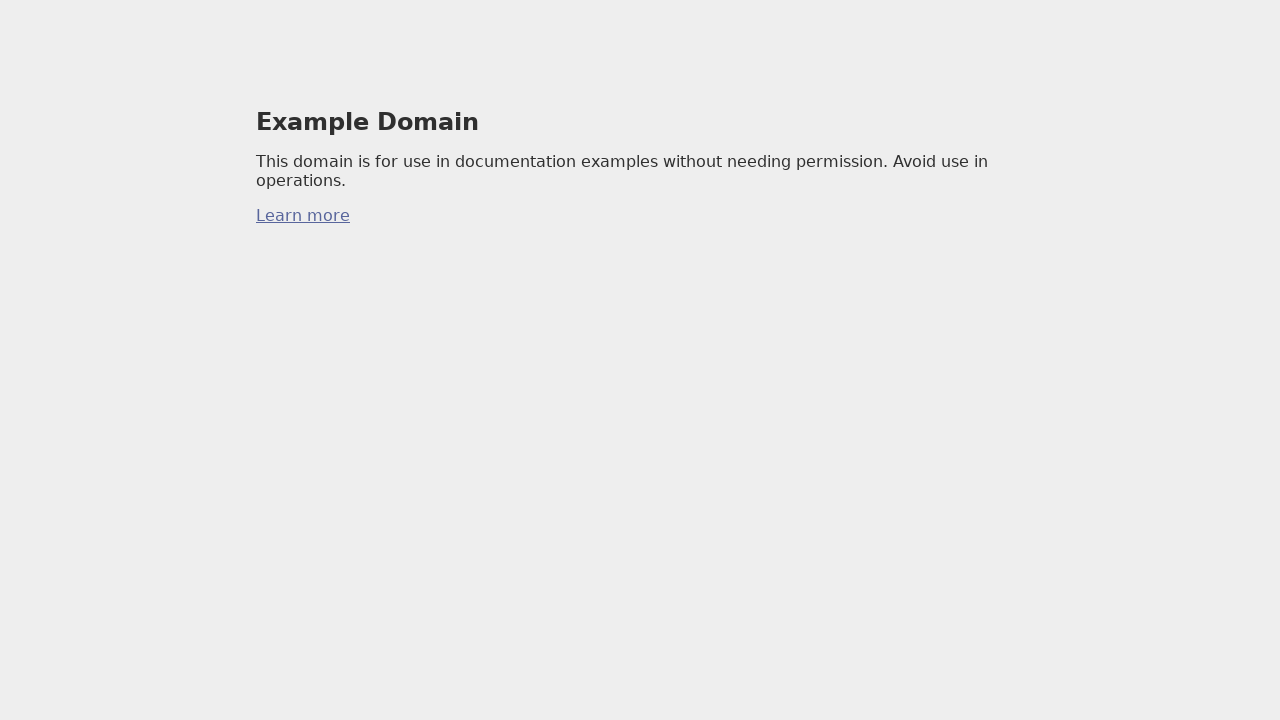

Navigated to http://example.com
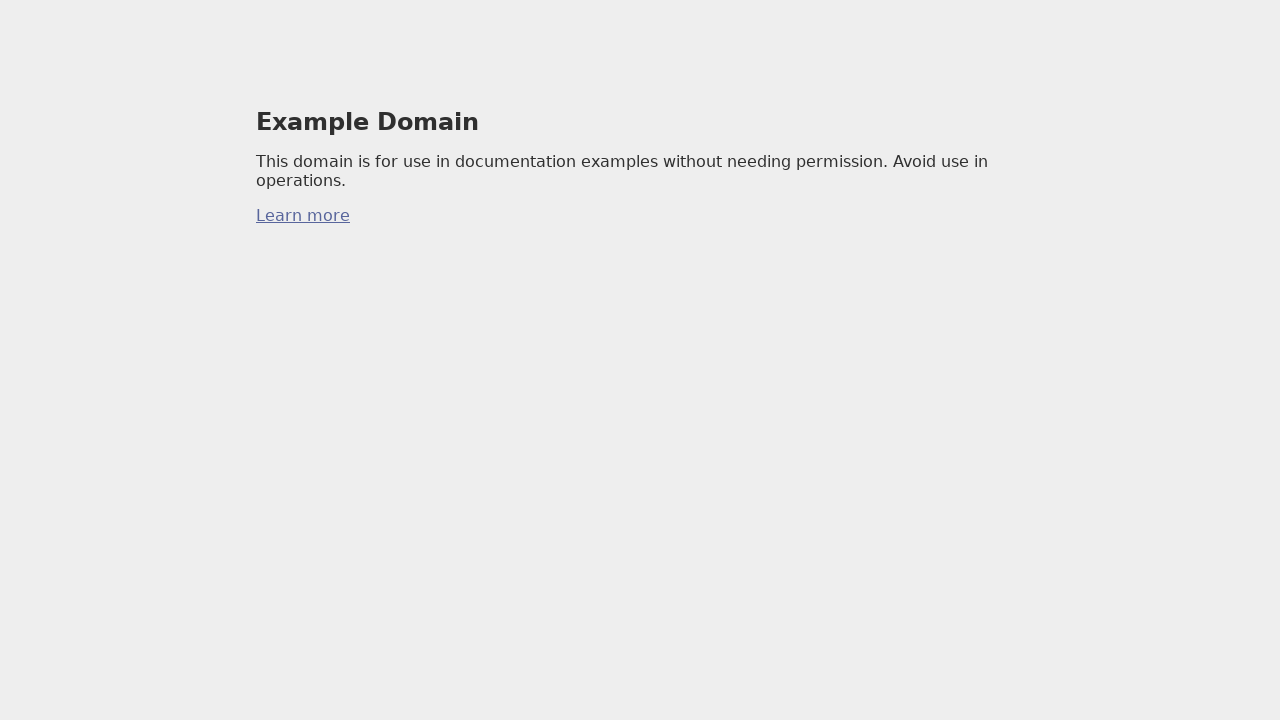

Clicked the first link on the page at (303, 216) on a
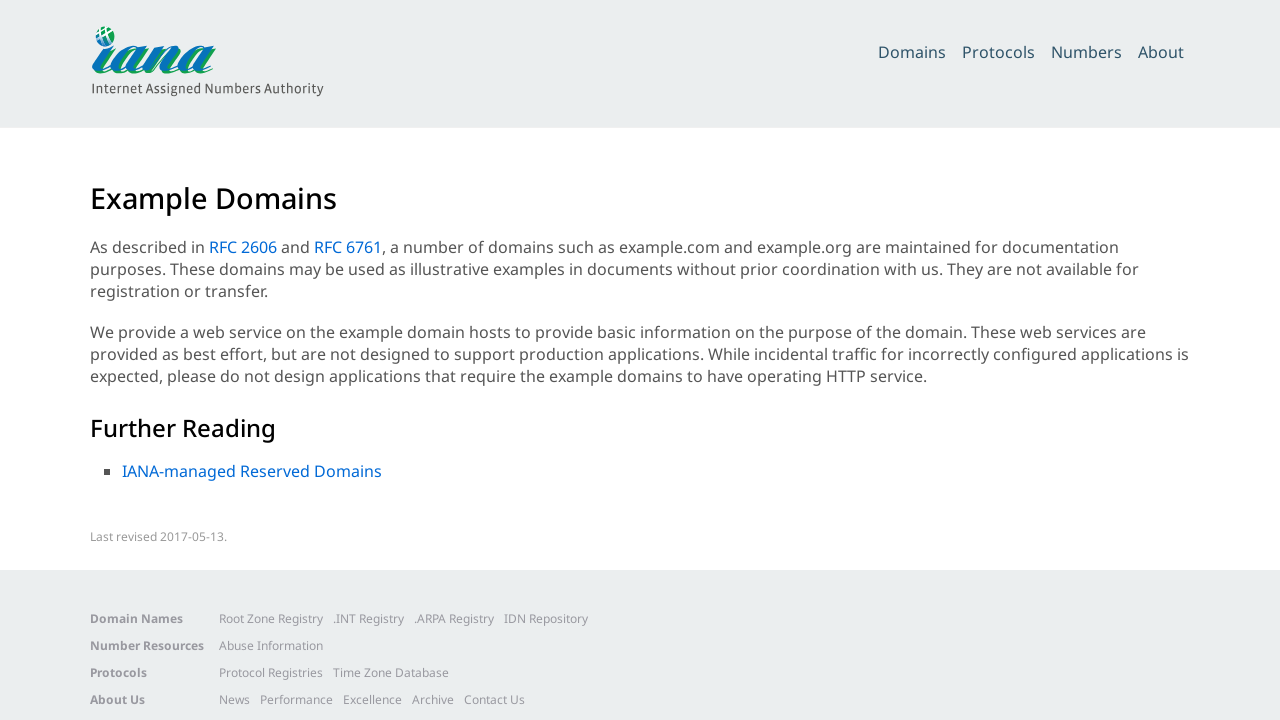

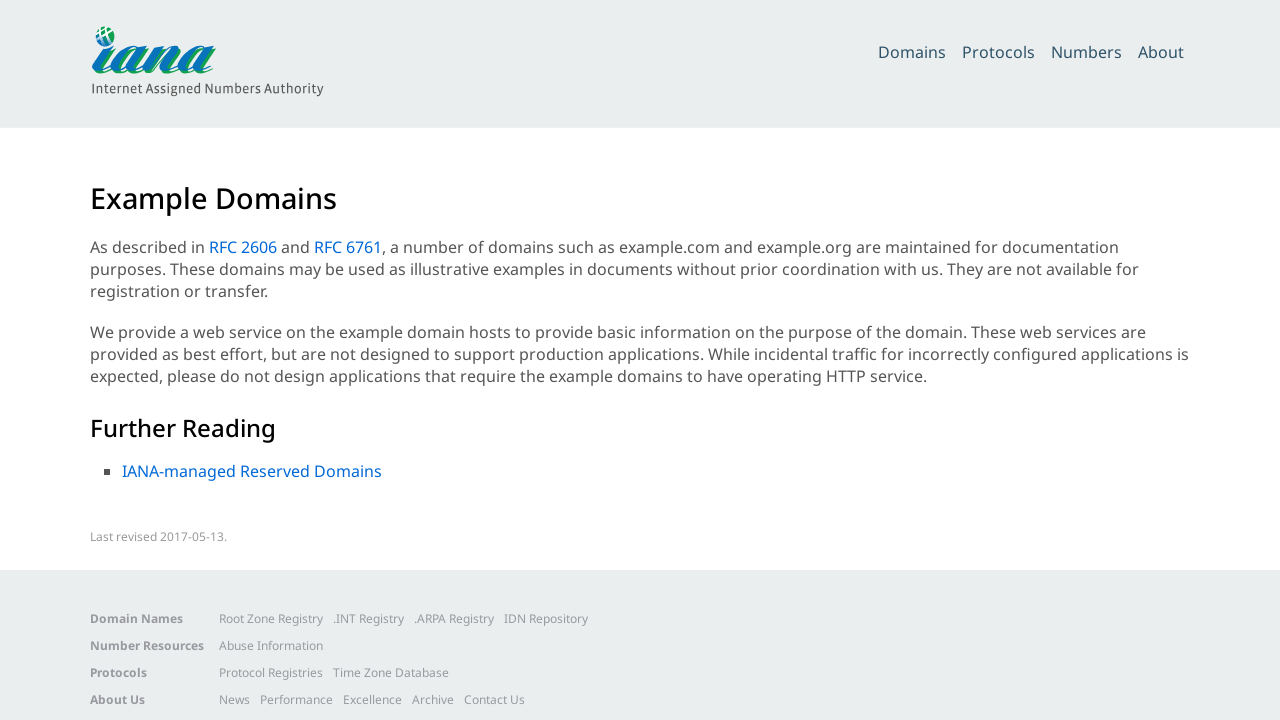